Tests the search functionality by searching for "java" programming language and verifying that search results contain the search term

Starting URL: https://www.99-bottles-of-beer.net/

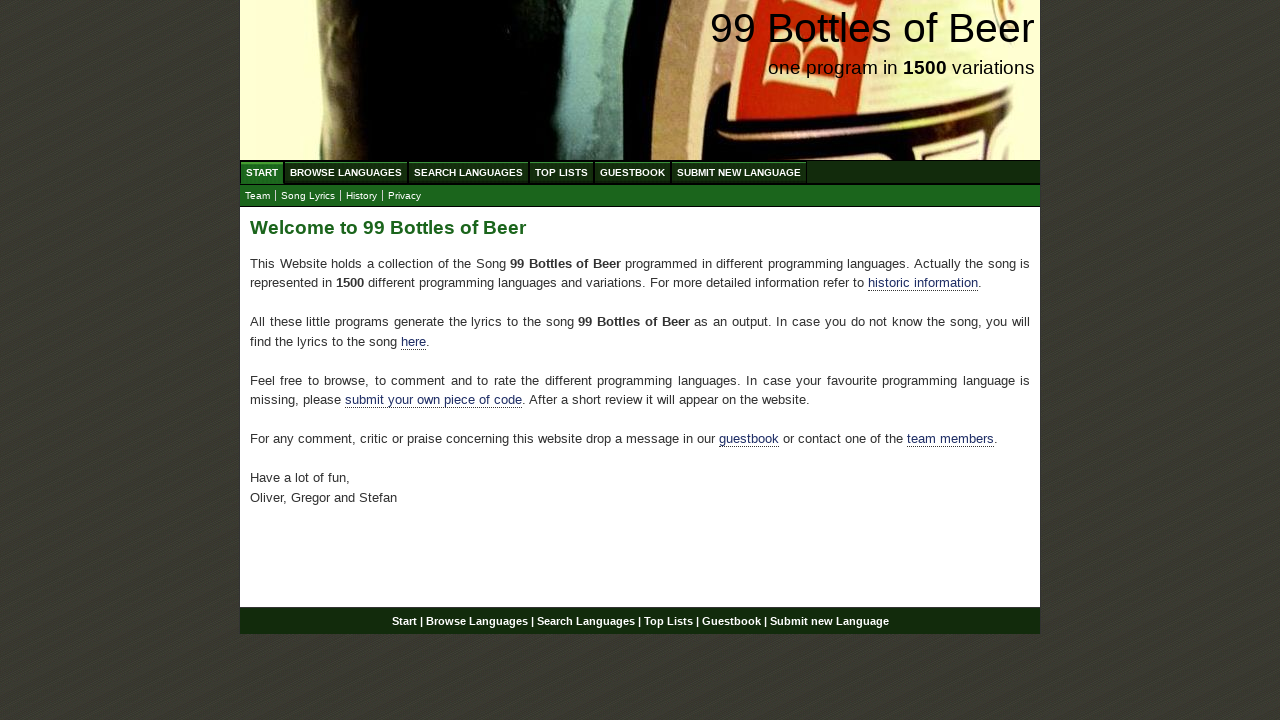

Clicked on Search Languages menu at (468, 172) on xpath=//ul[@id='menu']/li/a[@href='/search.html']
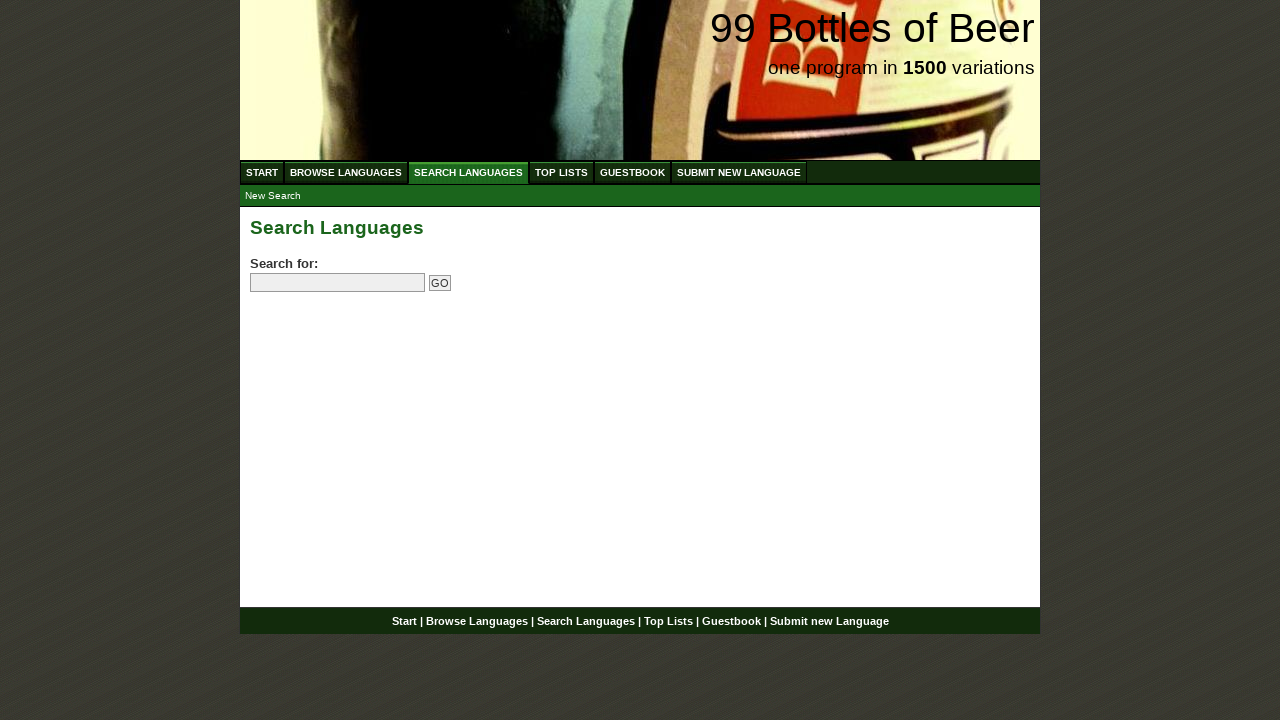

Clicked on search input field at (338, 283) on input[name='search']
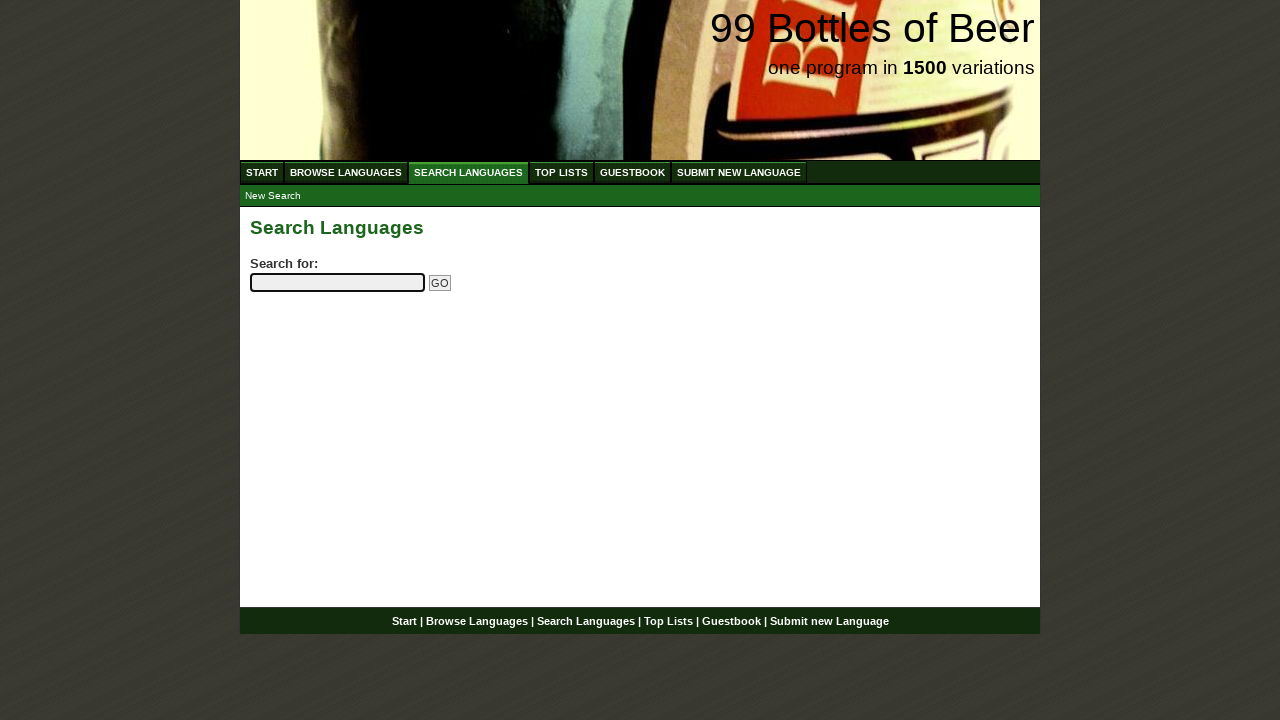

Entered 'java' in search field on input[name='search']
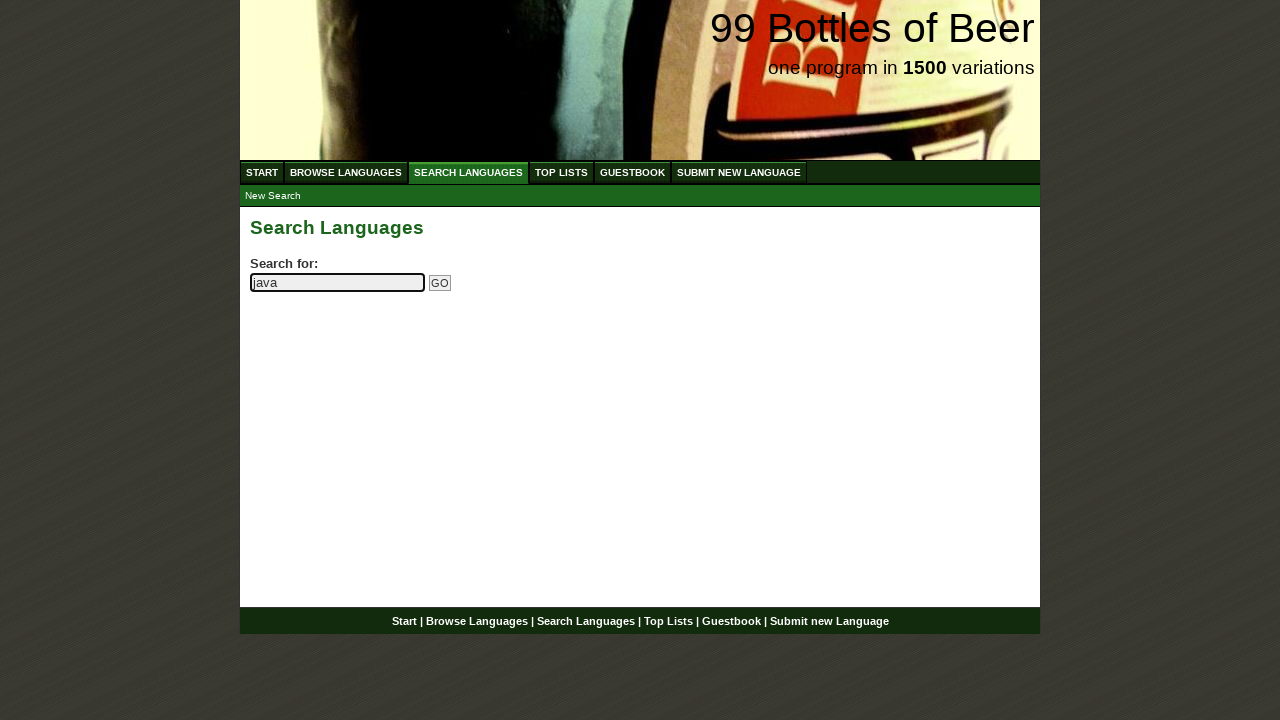

Clicked submit button to search for 'java' at (440, 283) on input[name='submitsearch']
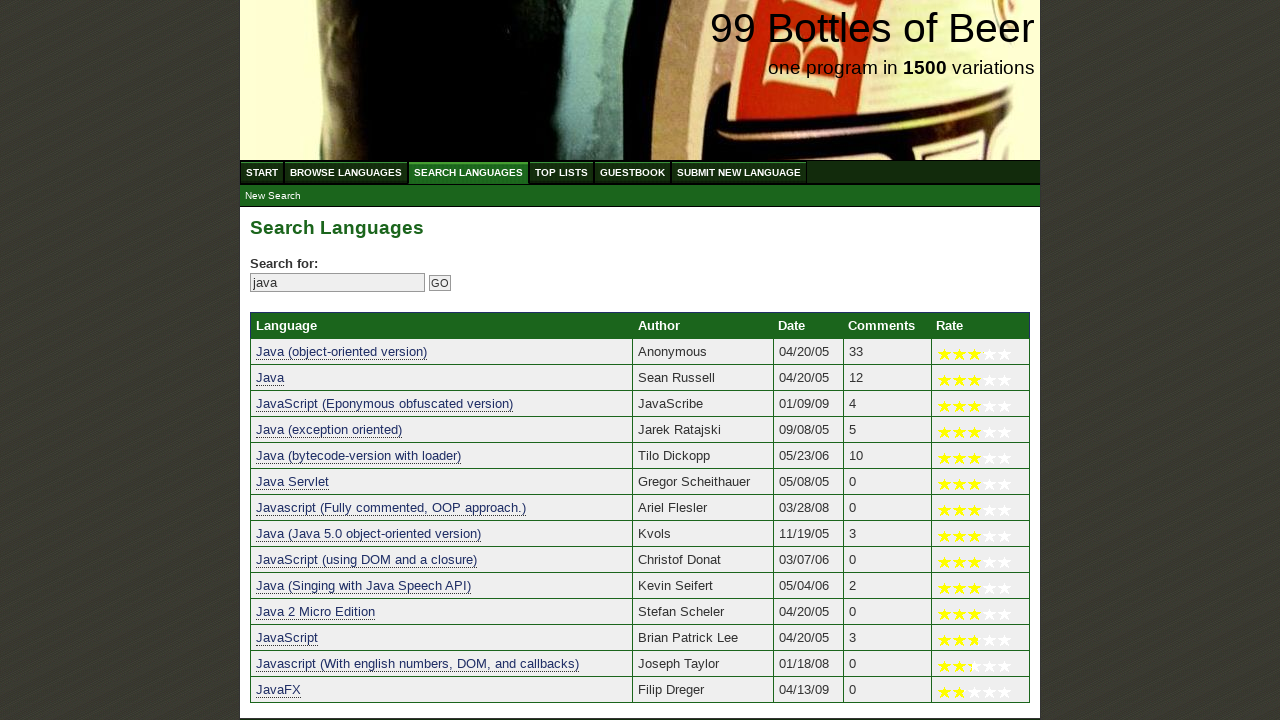

Search results table loaded successfully
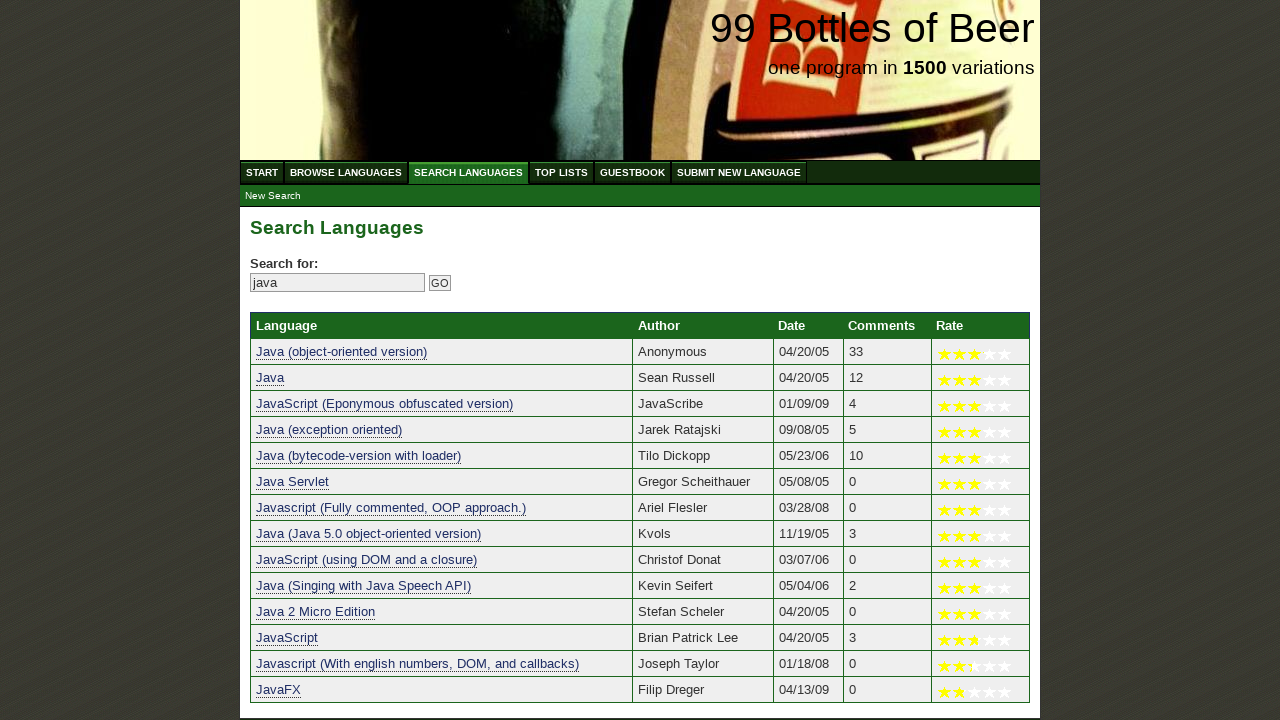

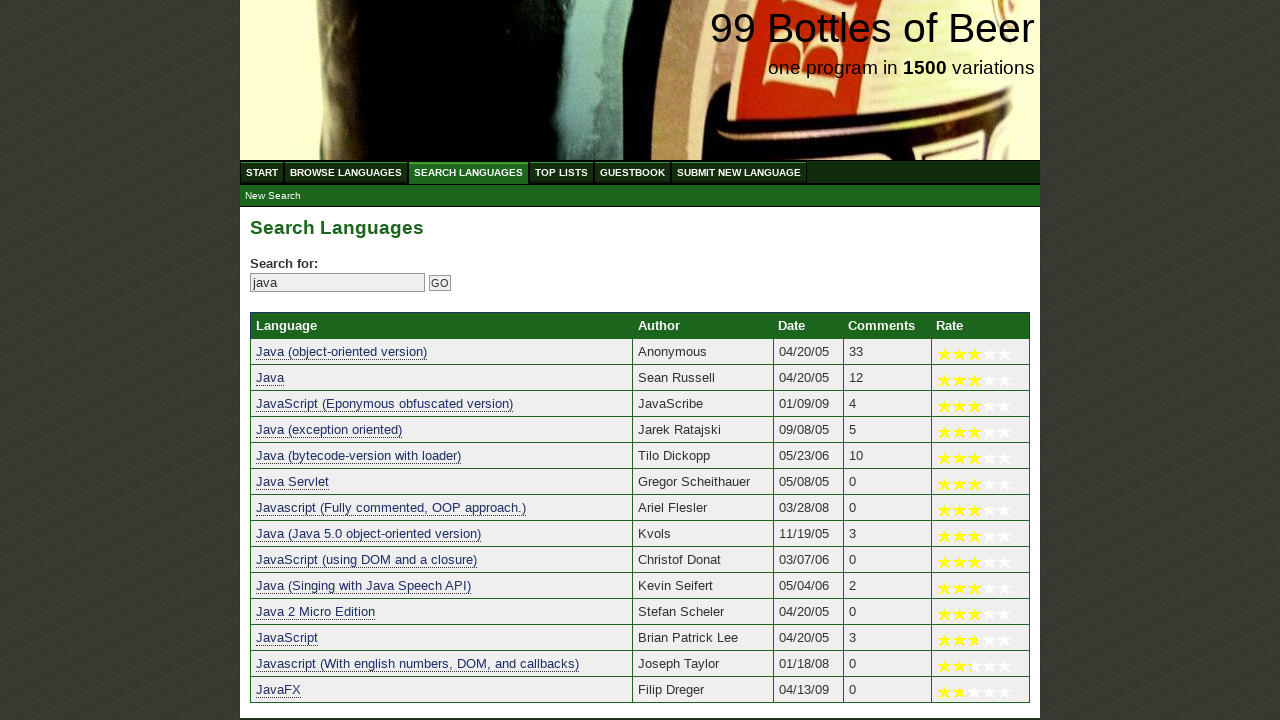